Tests drag and drop functionality by dragging a mongo element to a drop area

Starting URL: https://demo.automationtesting.in/Static.html

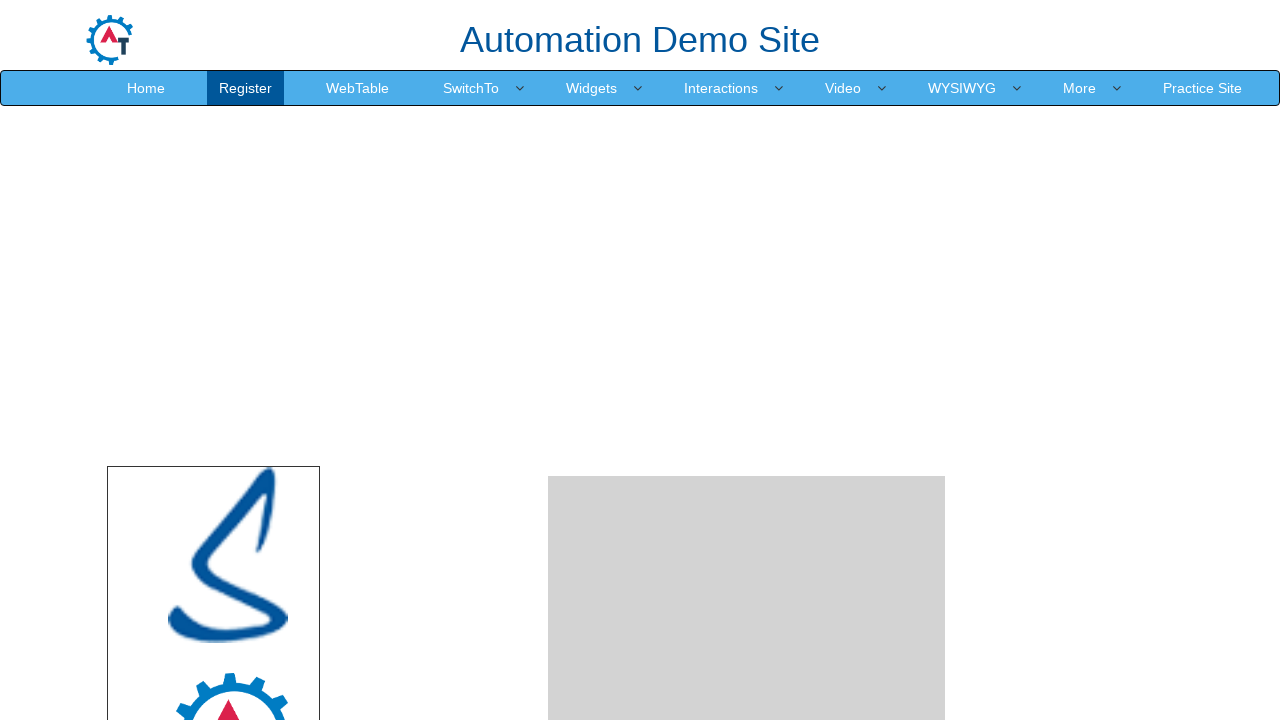

Navigated to drag and drop demo page
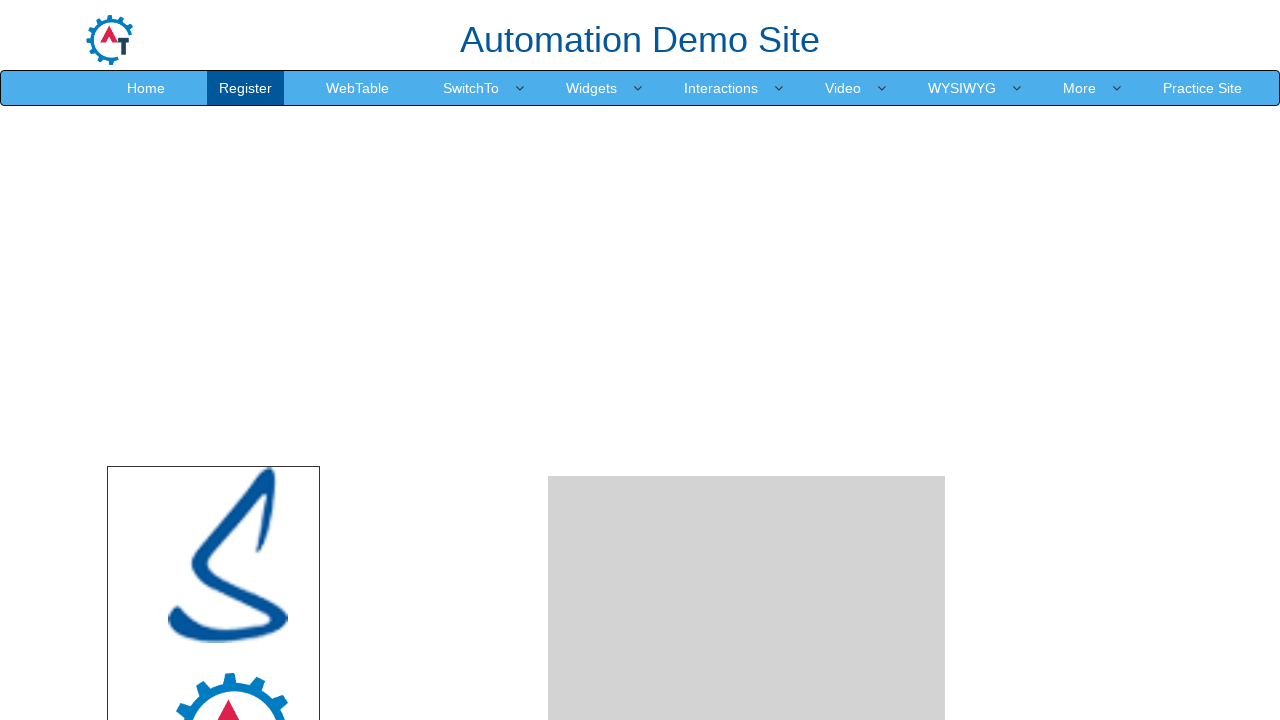

Dragged mongo element to drop area at (747, 481)
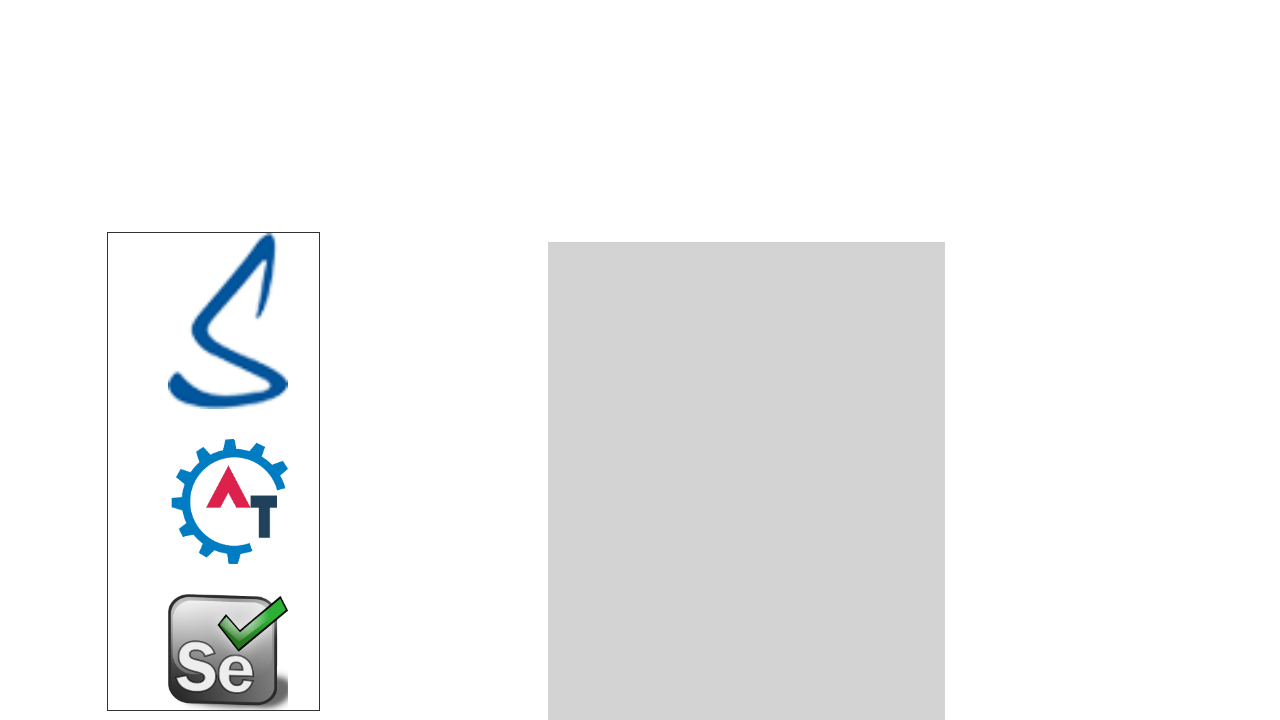

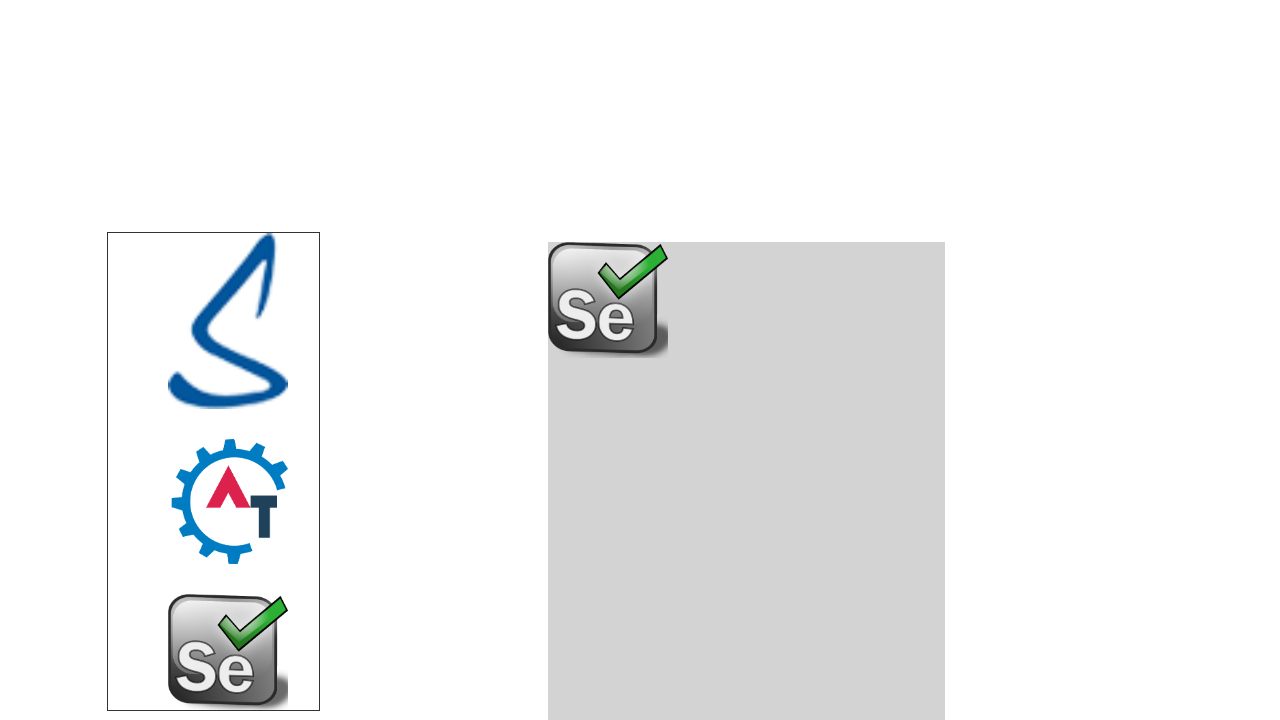